Tests navigation from DemoQA homepage to Elements section by clicking the first card and verifying URL redirection

Starting URL: https://demoqa.com/

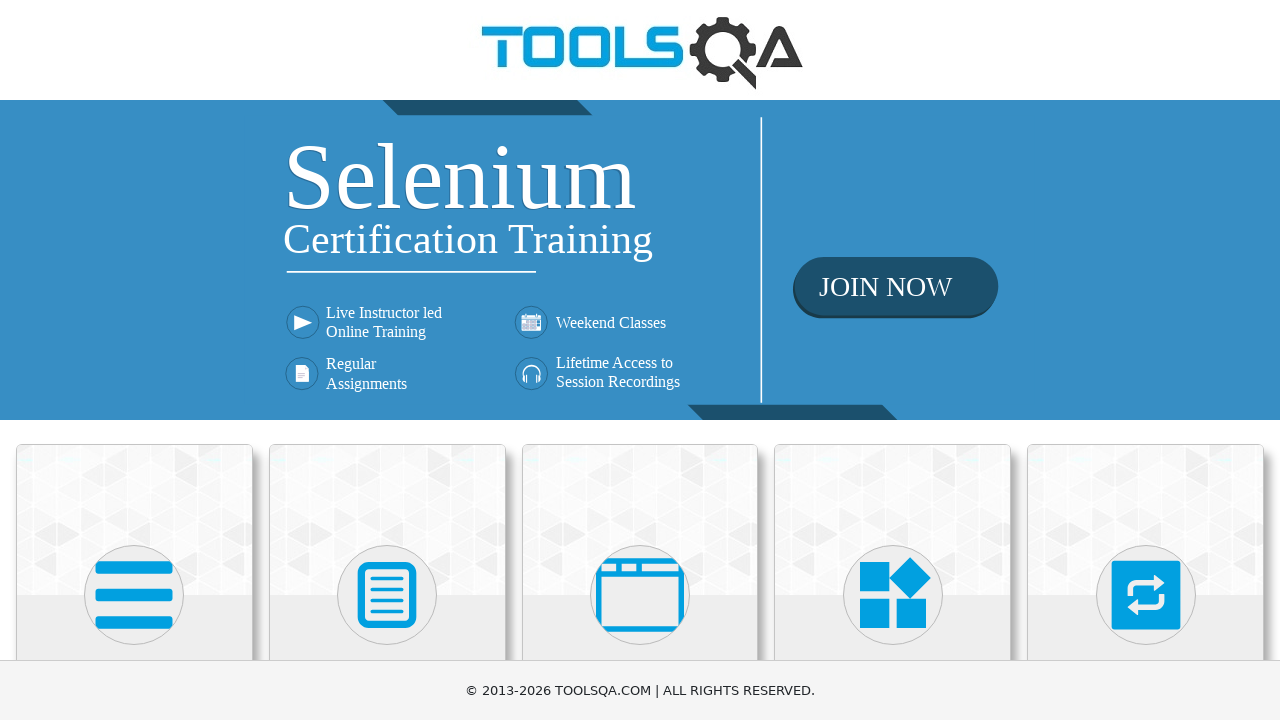

Clicked the first top card (Elements) on DemoQA homepage at (134, 520) on .top-card:nth-child(1)
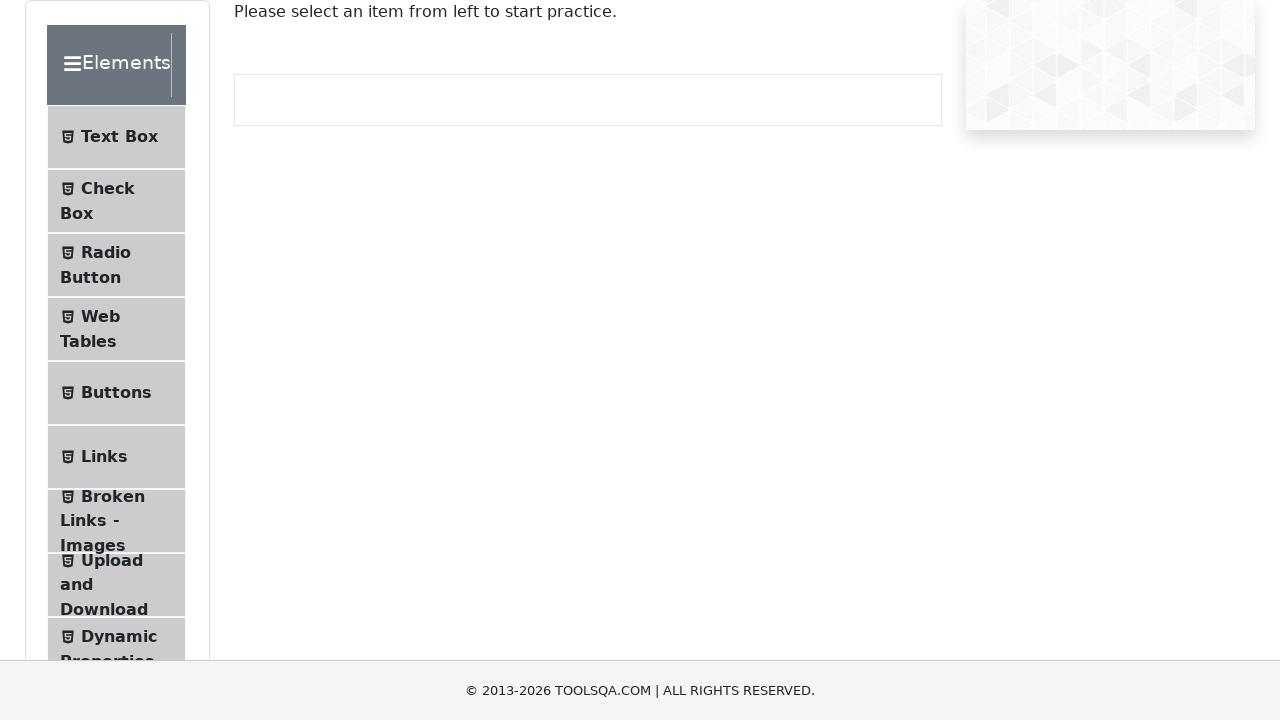

Verified successful navigation to Elements page at https://demoqa.com/elements
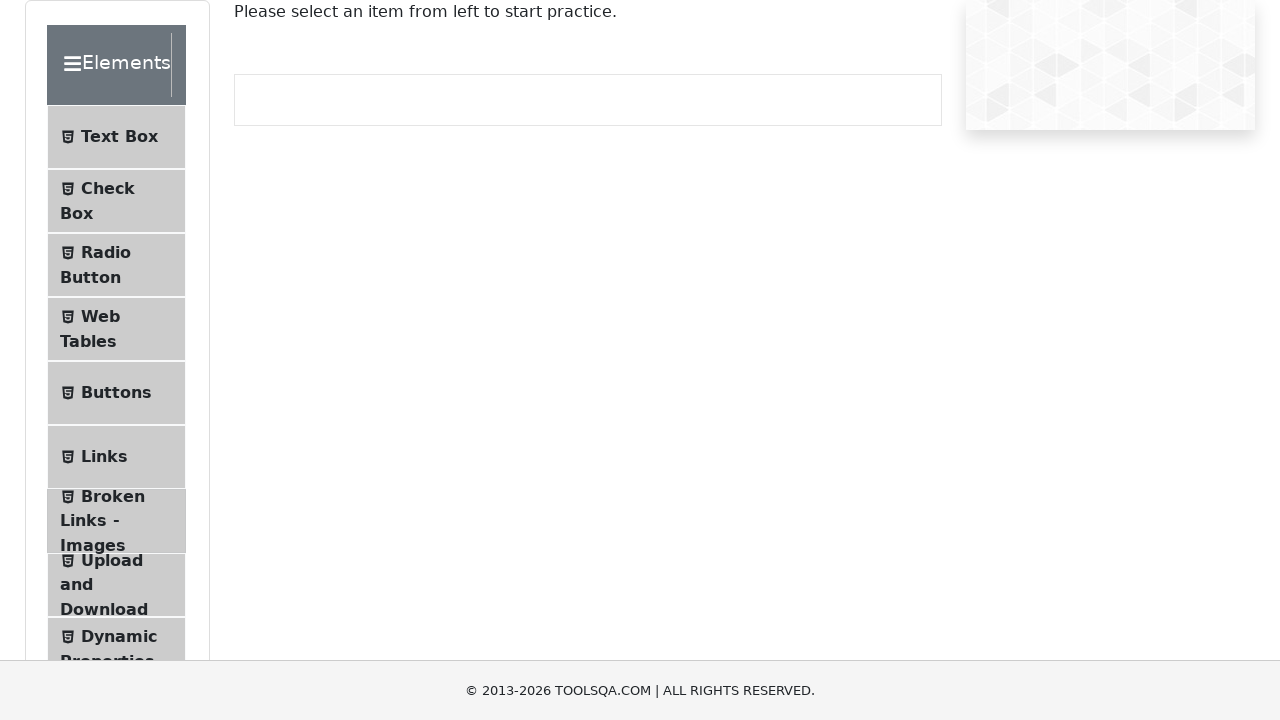

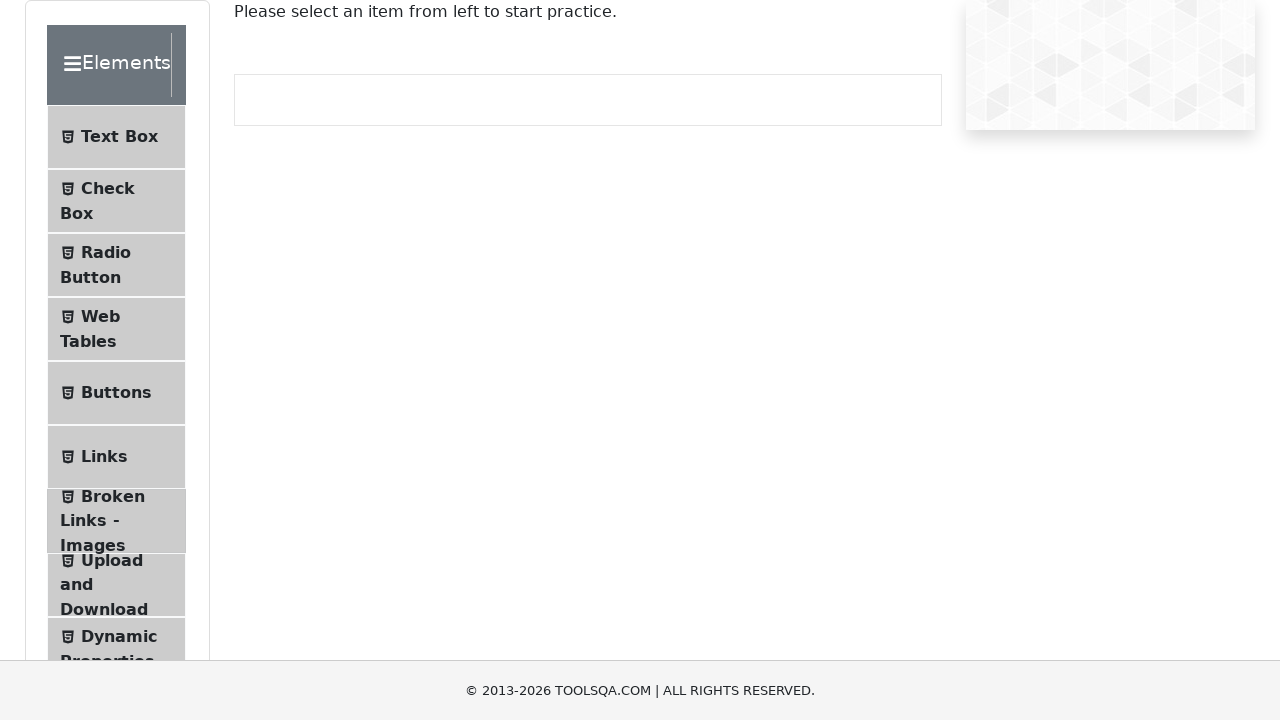